Tests radio button functionality on a practice website by clicking radio buttons, toggling selection states, and verifying that default selections and age group options are enabled.

Starting URL: https://www.leafground.com/radio.xhtml

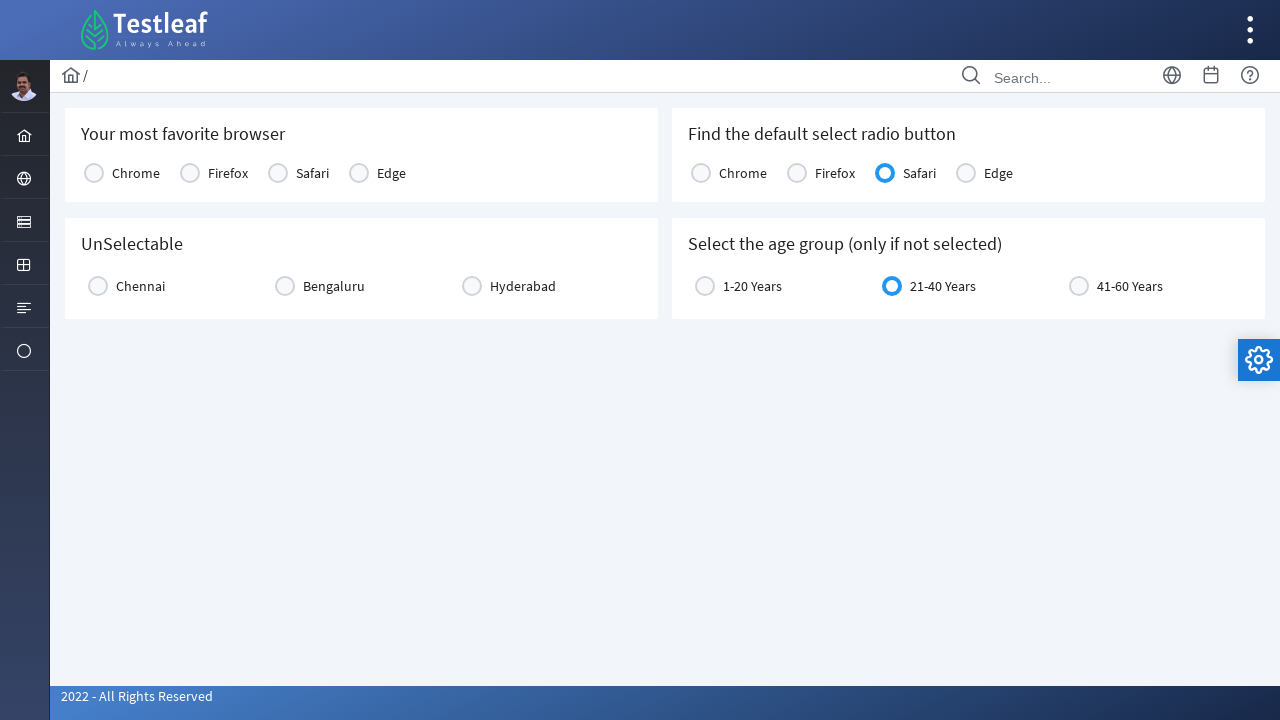

Clicked the first radio button in the console1 table at (94, 173) on xpath=//table[@id='j_idt87:console1']/tbody[1]/tr[1]/td[1]/div[1]/div[2]/span[1]
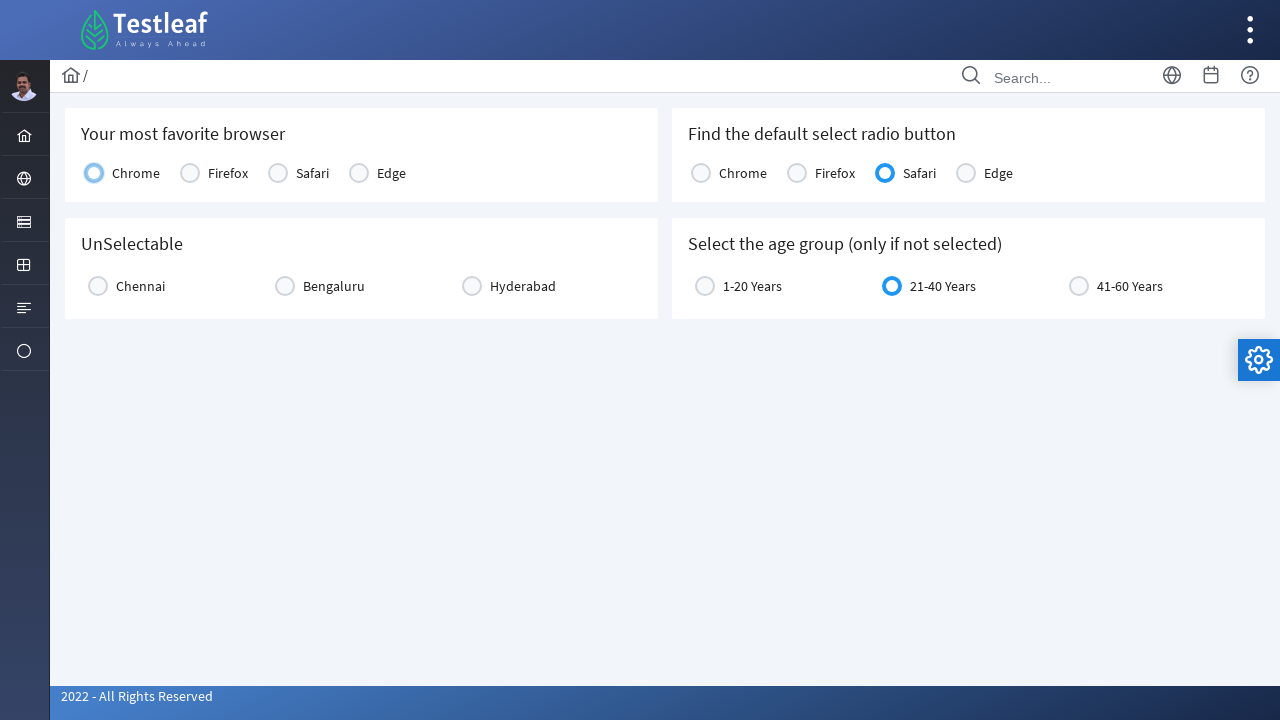

Located the city2 radio button
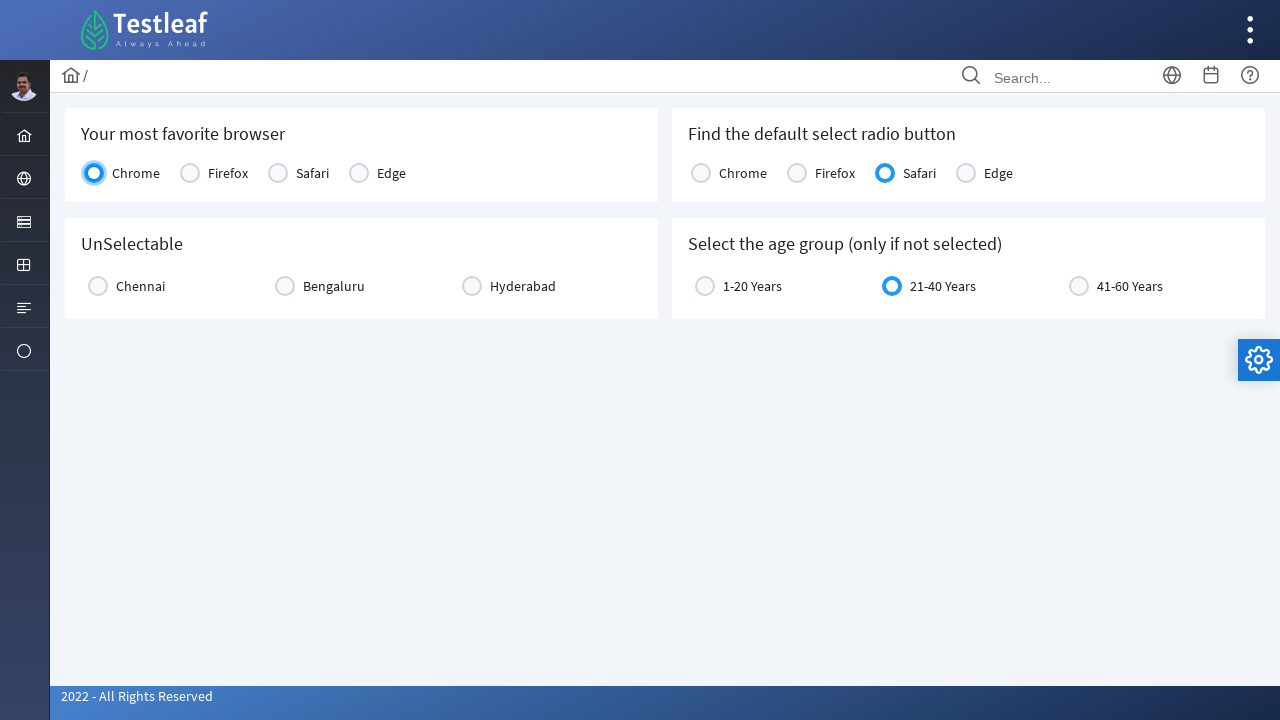

Clicked the city2 radio button to select it at (98, 286) on xpath=//div[@id='j_idt87:city2']/div[1]/div[1]/div[1]/div[2]/span[1]
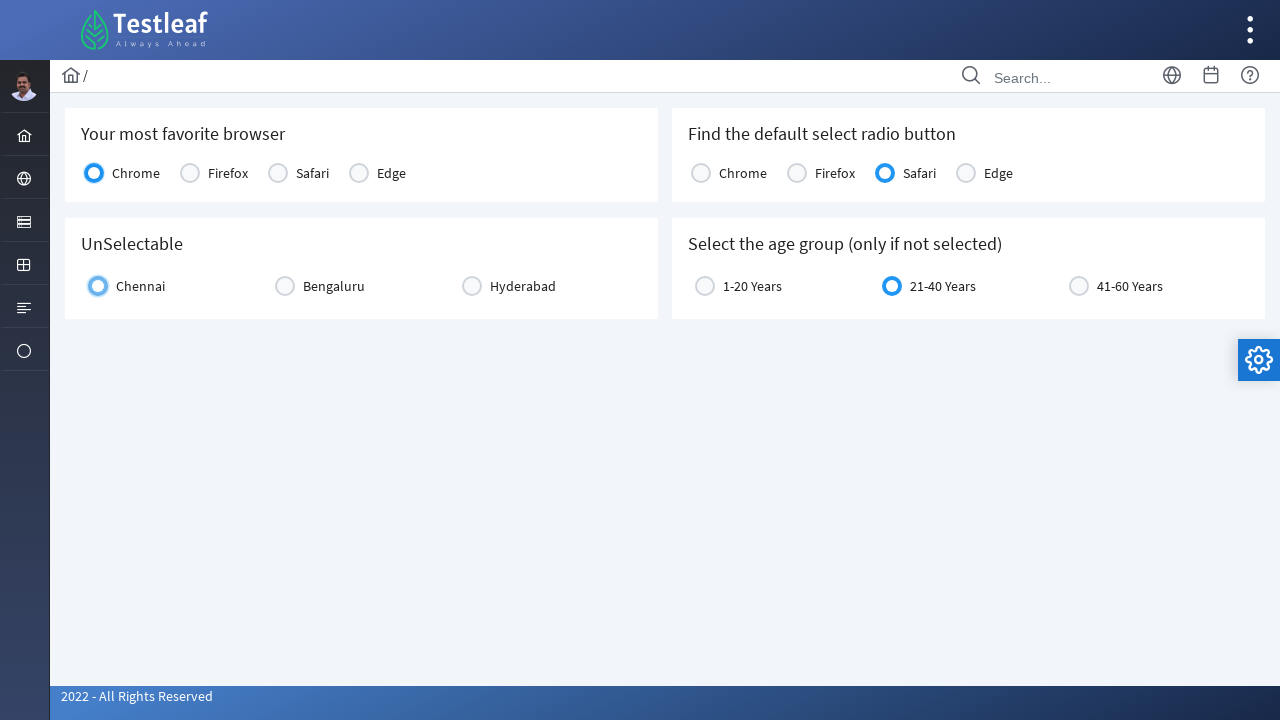

Waited 2 seconds
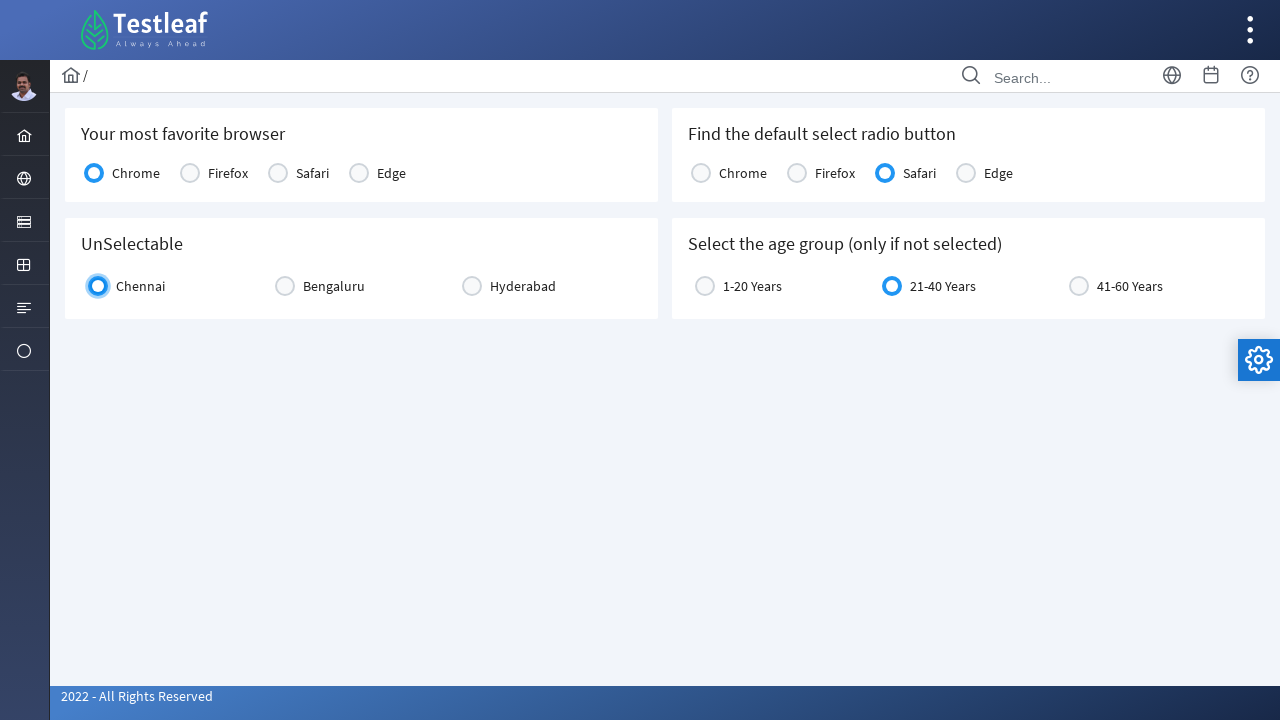

Clicked the city2 radio button again to toggle selection at (98, 286) on xpath=//div[@id='j_idt87:city2']/div[1]/div[1]/div[1]/div[2]/span[1]
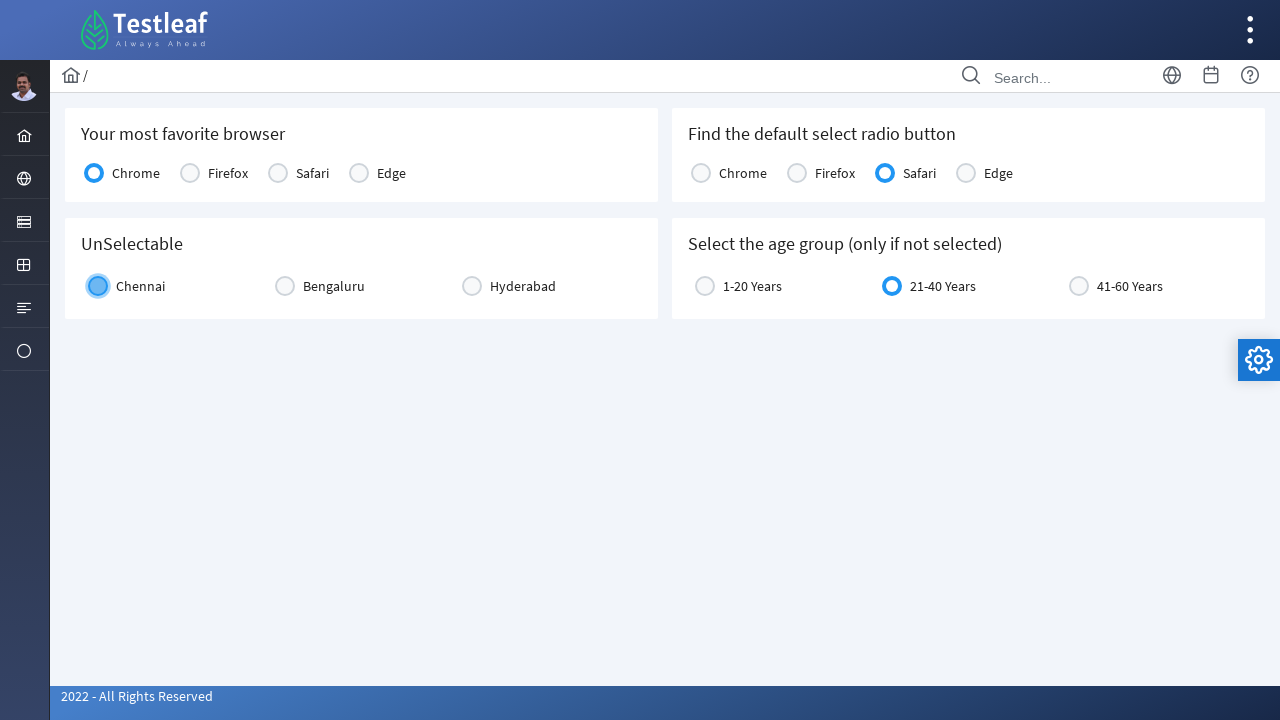

Located the default selected radio button in console2 table
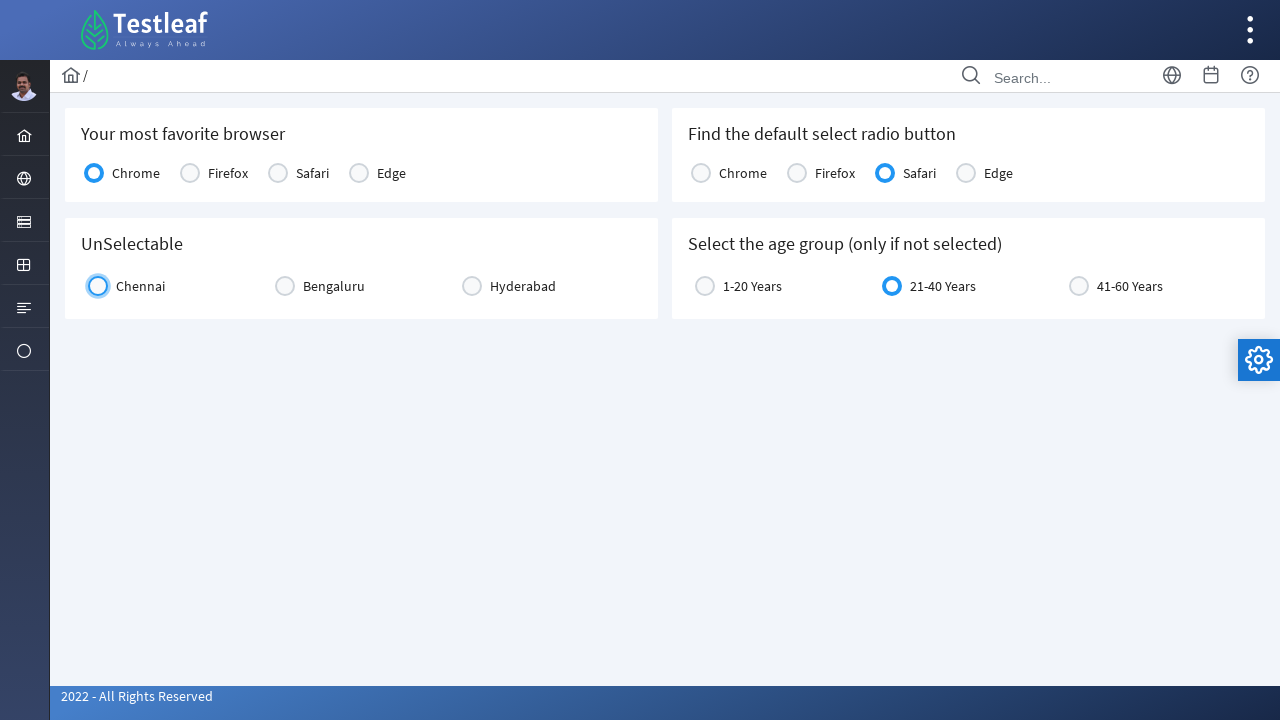

Verified the default selected radio button is enabled
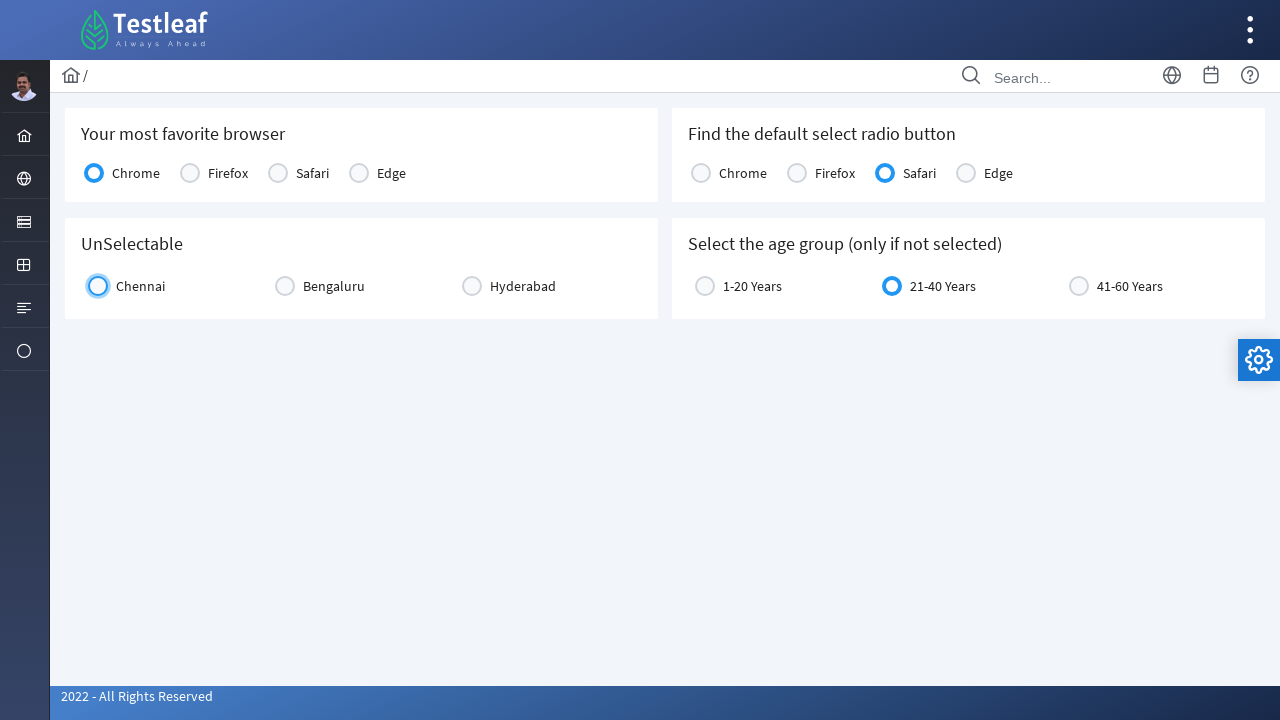

Located the age group radio button
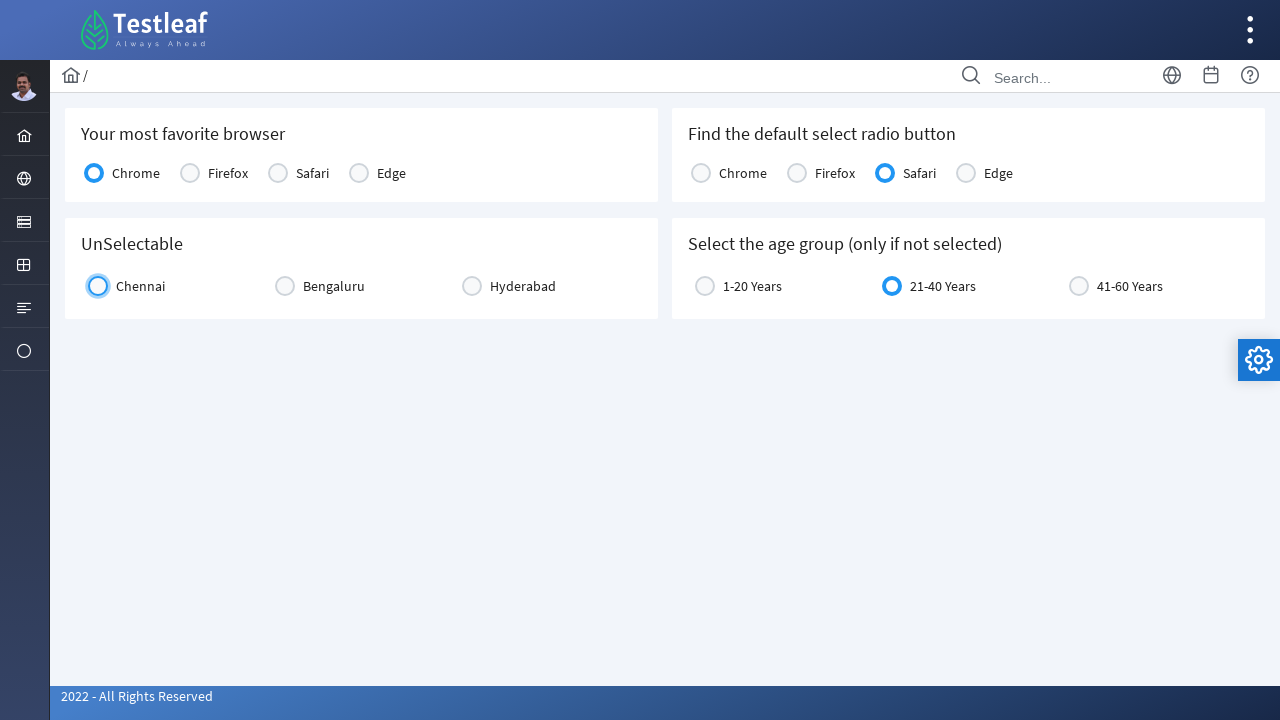

Verified the age group radio button is enabled
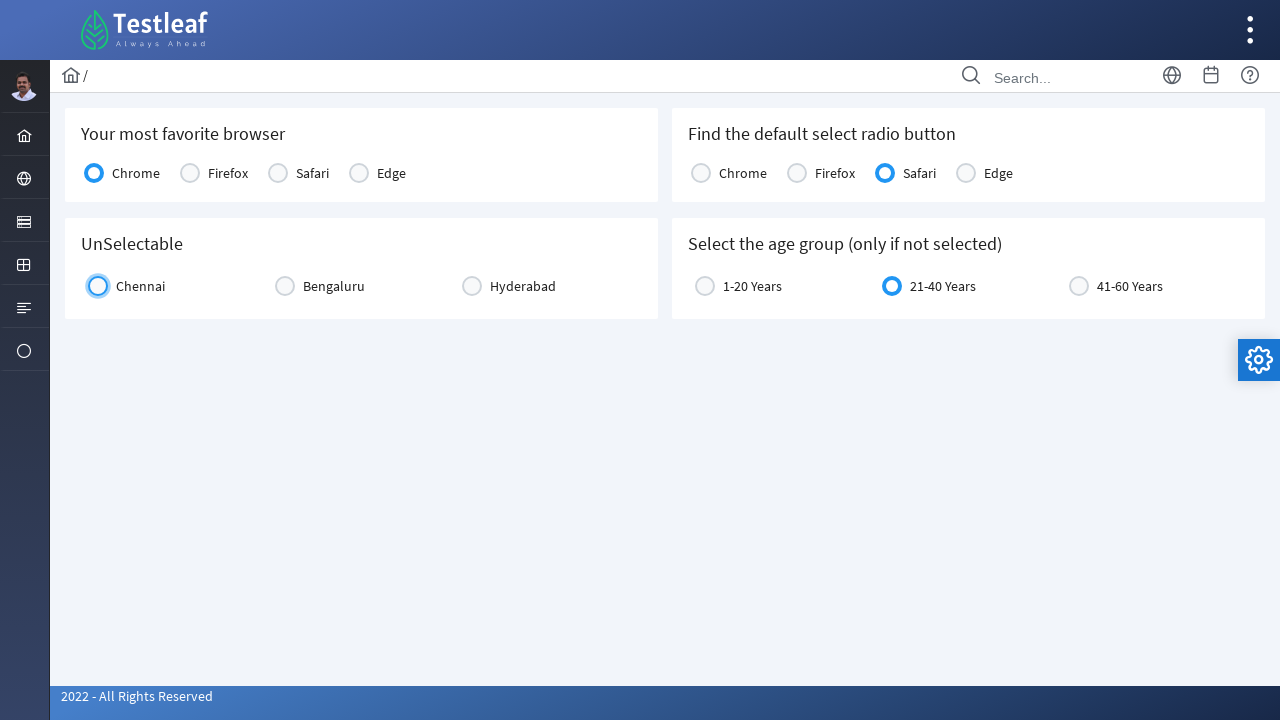

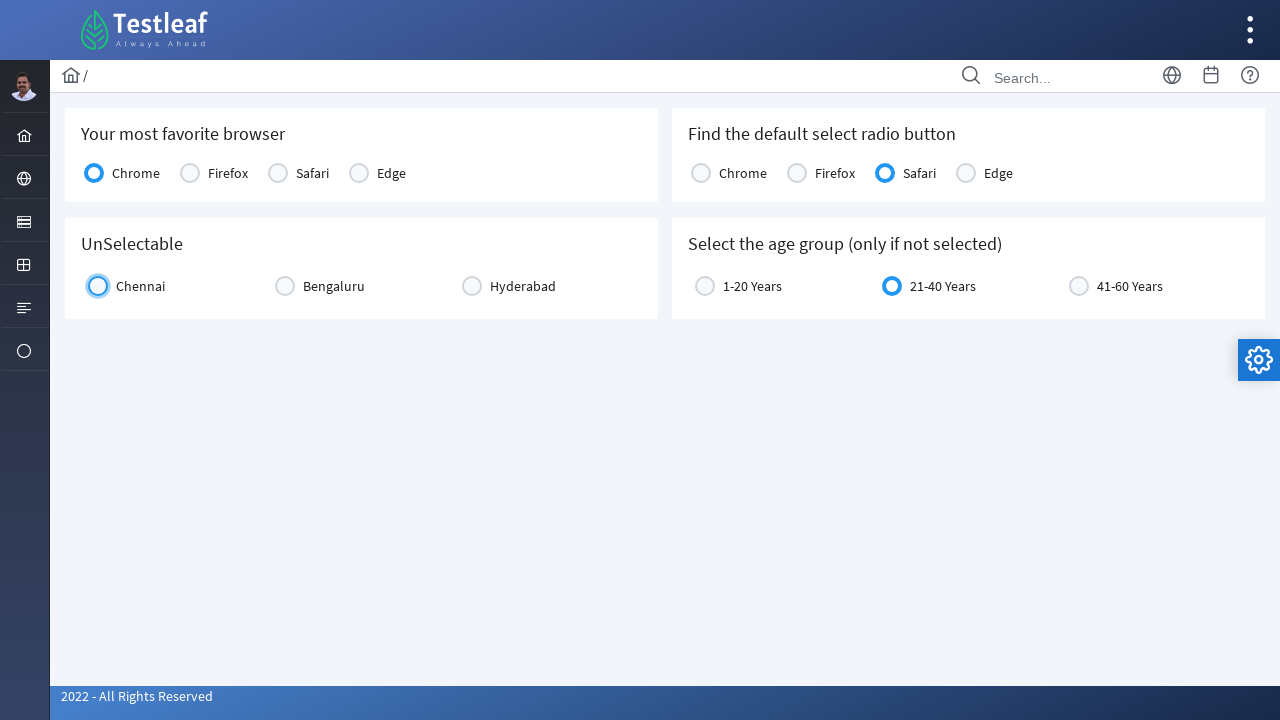